Tests JavaScript confirm dialog functionality by clicking a button to trigger a confirm dialog, dismissing it (clicking Cancel), and verifying the result message.

Starting URL: https://the-internet.herokuapp.com/javascript_alerts

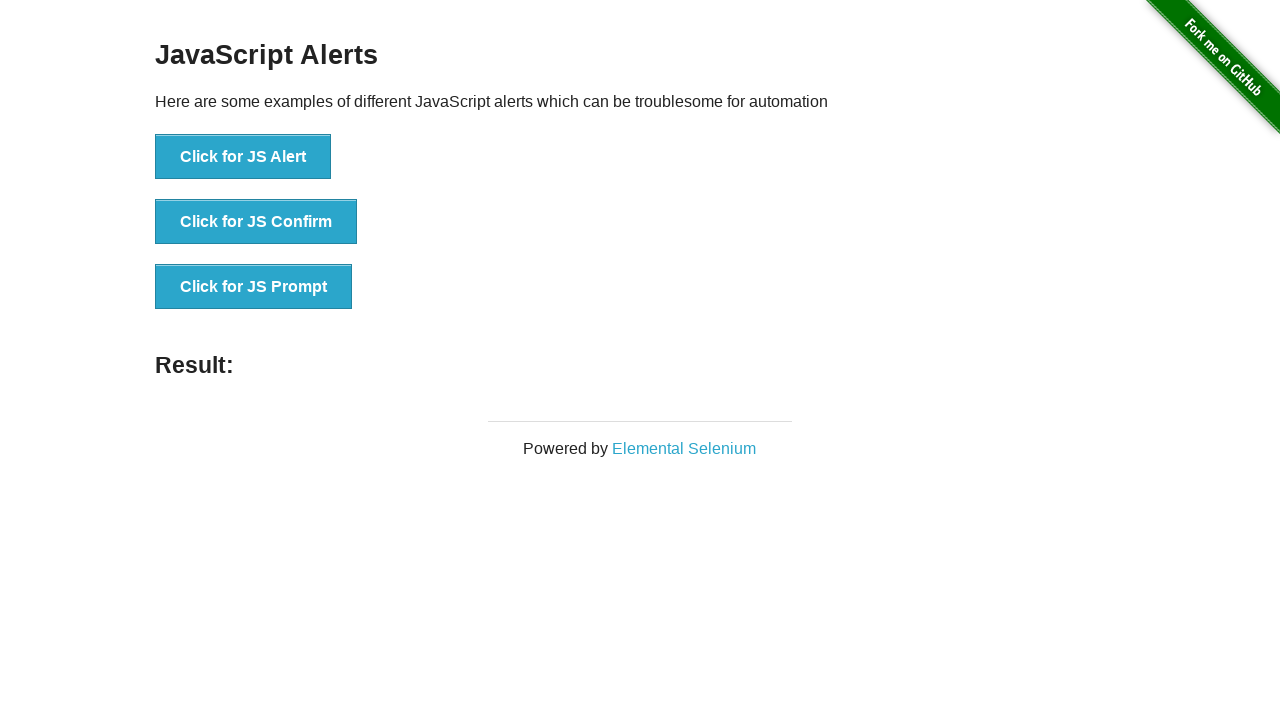

Set up dialog handler to dismiss confirm dialog
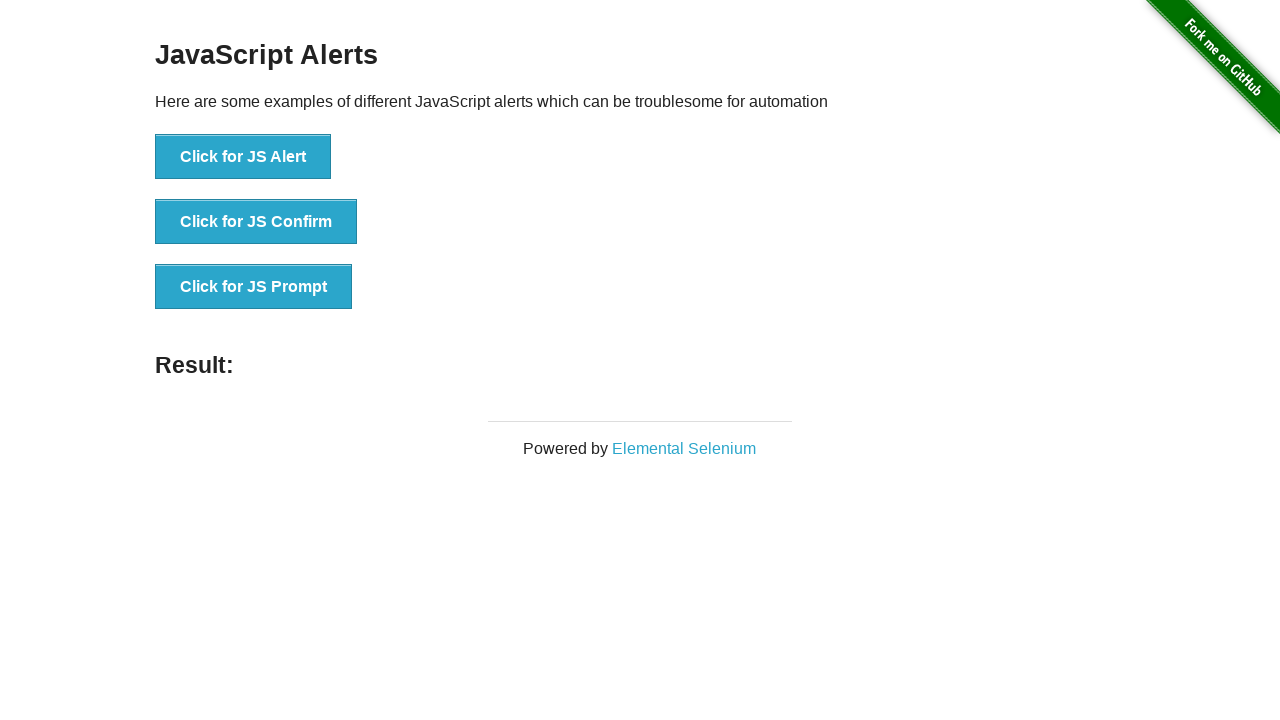

Clicked button to trigger JavaScript confirm dialog at (256, 222) on button[onclick='jsConfirm()']
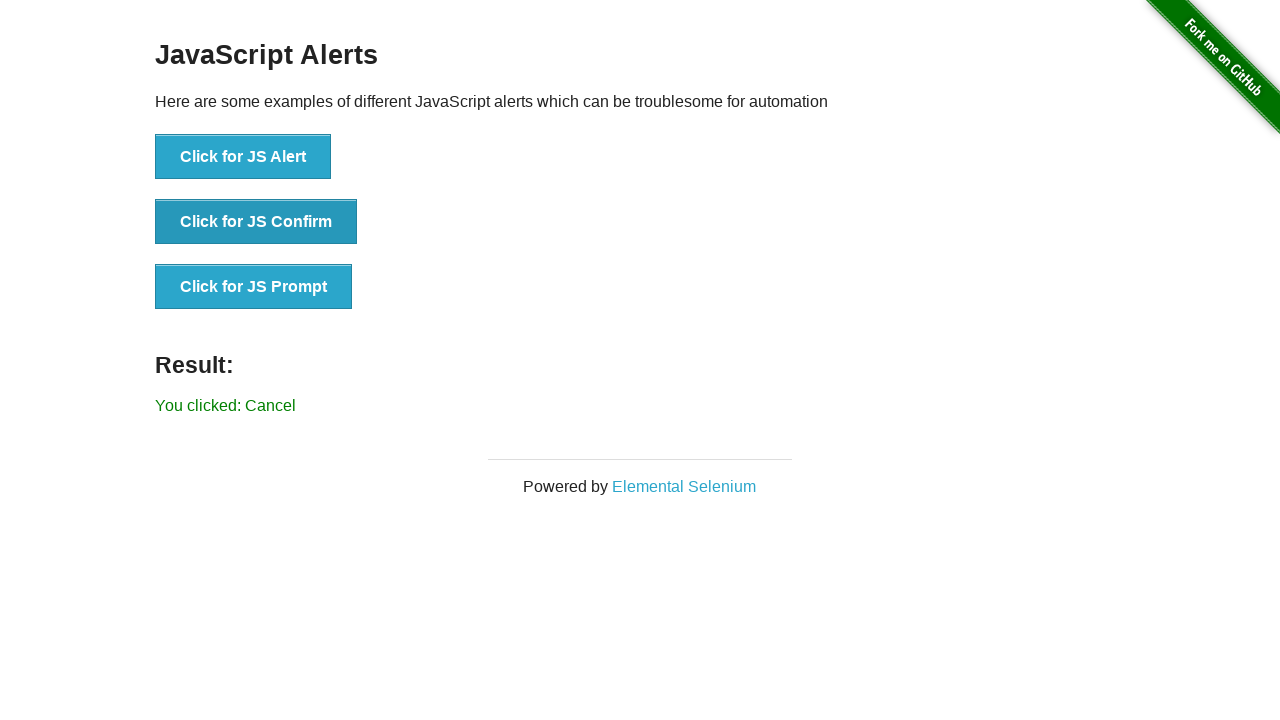

Result message element appeared after dismissing confirm dialog
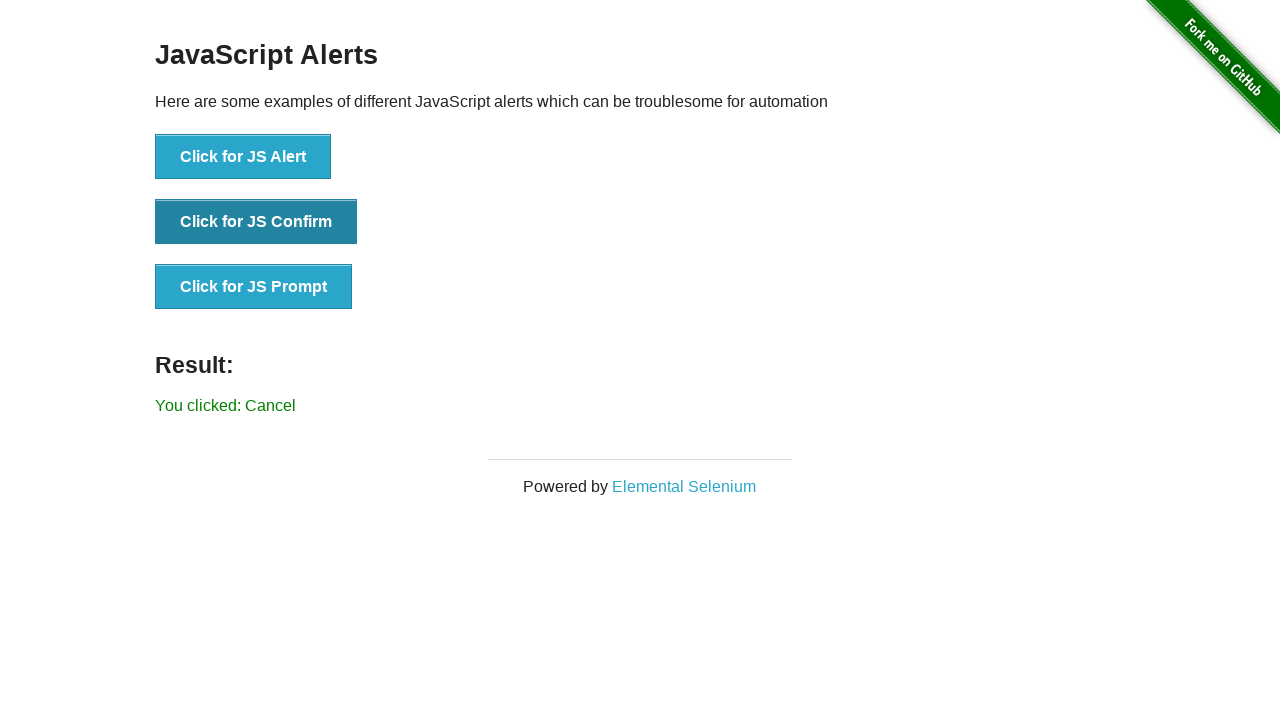

Retrieved result text: 'You clicked: Cancel'
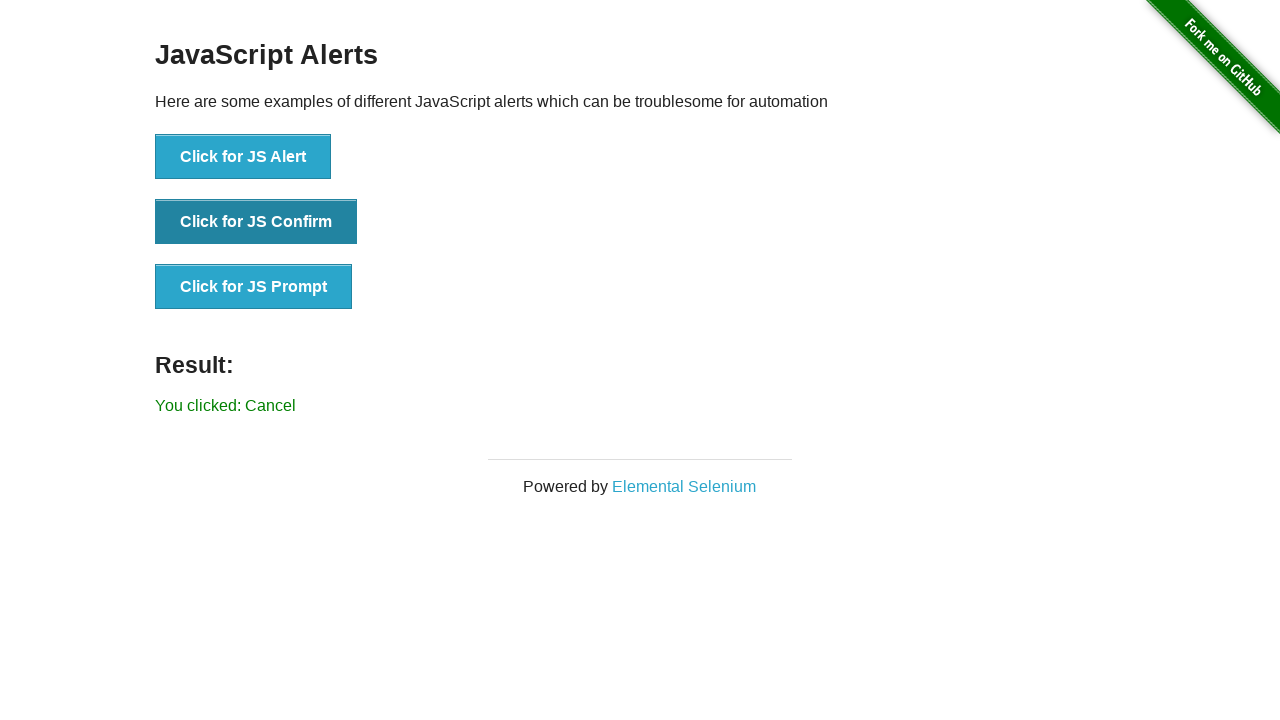

Verified result text matches 'You clicked: Cancel'
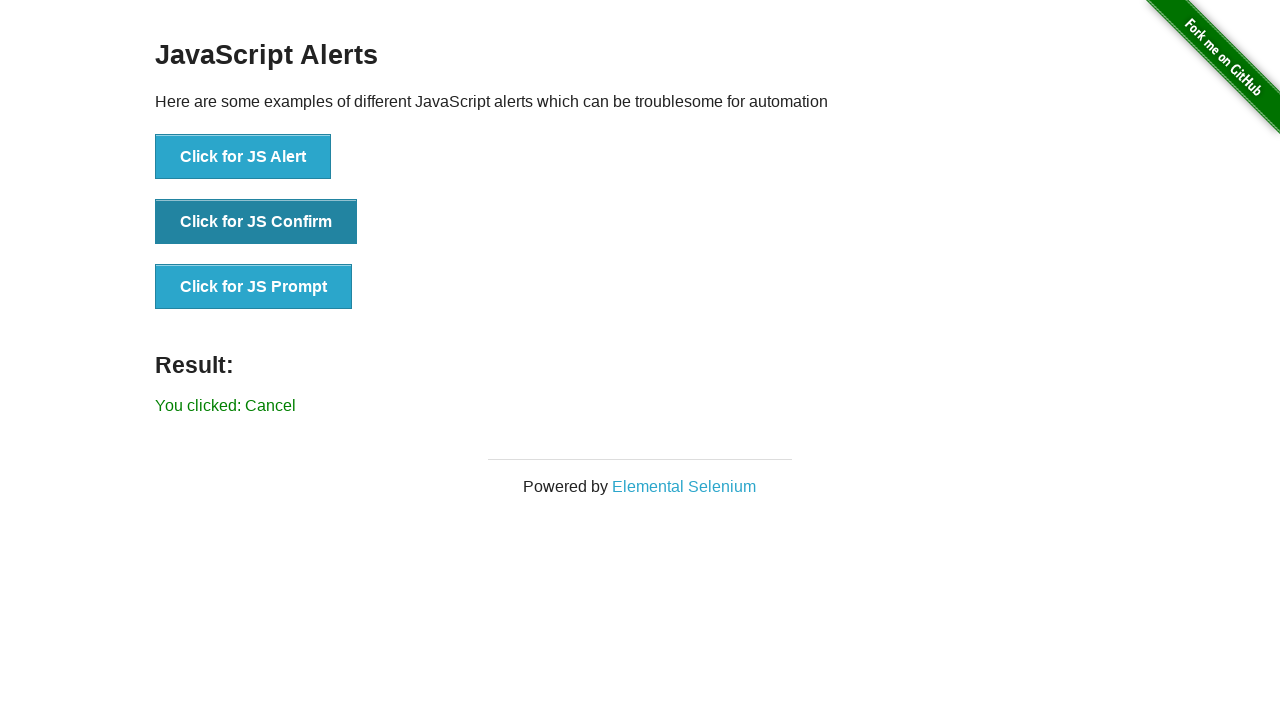

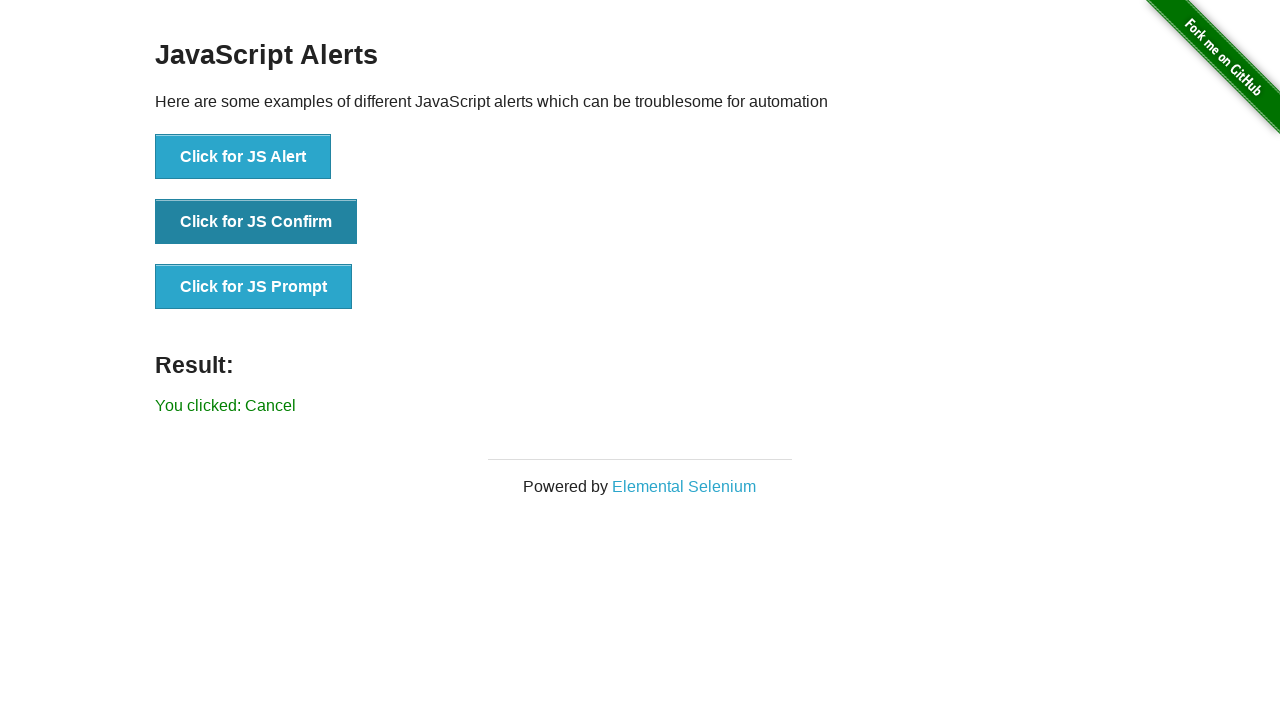